Tests hover functionality by moving the mouse over three different image elements on a practice page to trigger hover states

Starting URL: https://practice.expandtesting.com/hovers

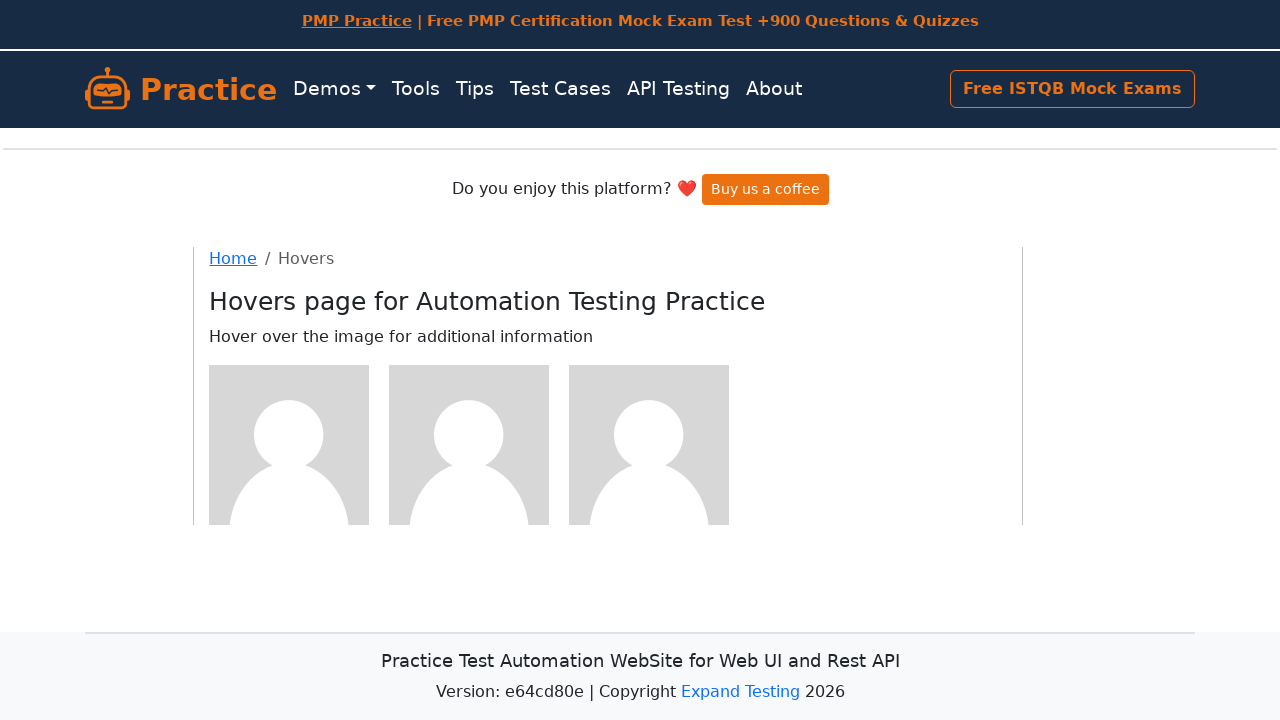

Hovered over first image element to trigger hover state at (289, 444) on xpath=//*[@id='core']/div/div/div[1]/img
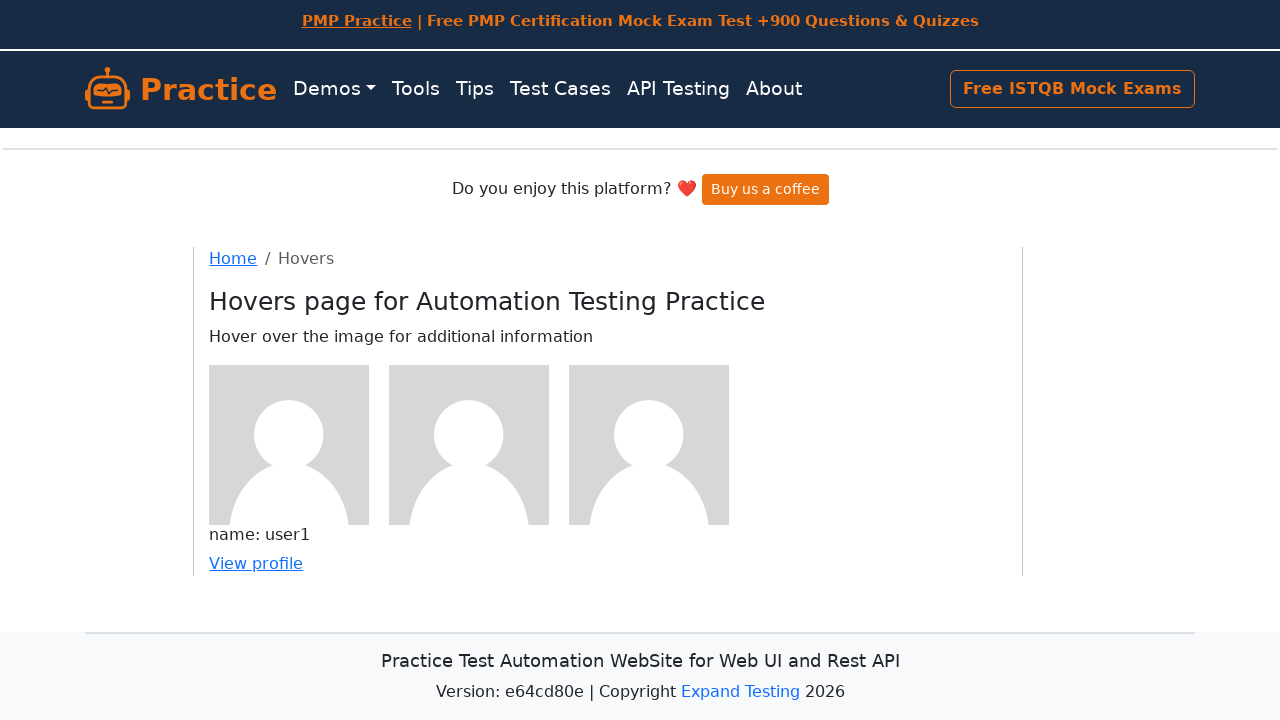

Hovered over second image element to trigger hover state at (469, 444) on xpath=//*[@id='core']/div/div/div[2]/img
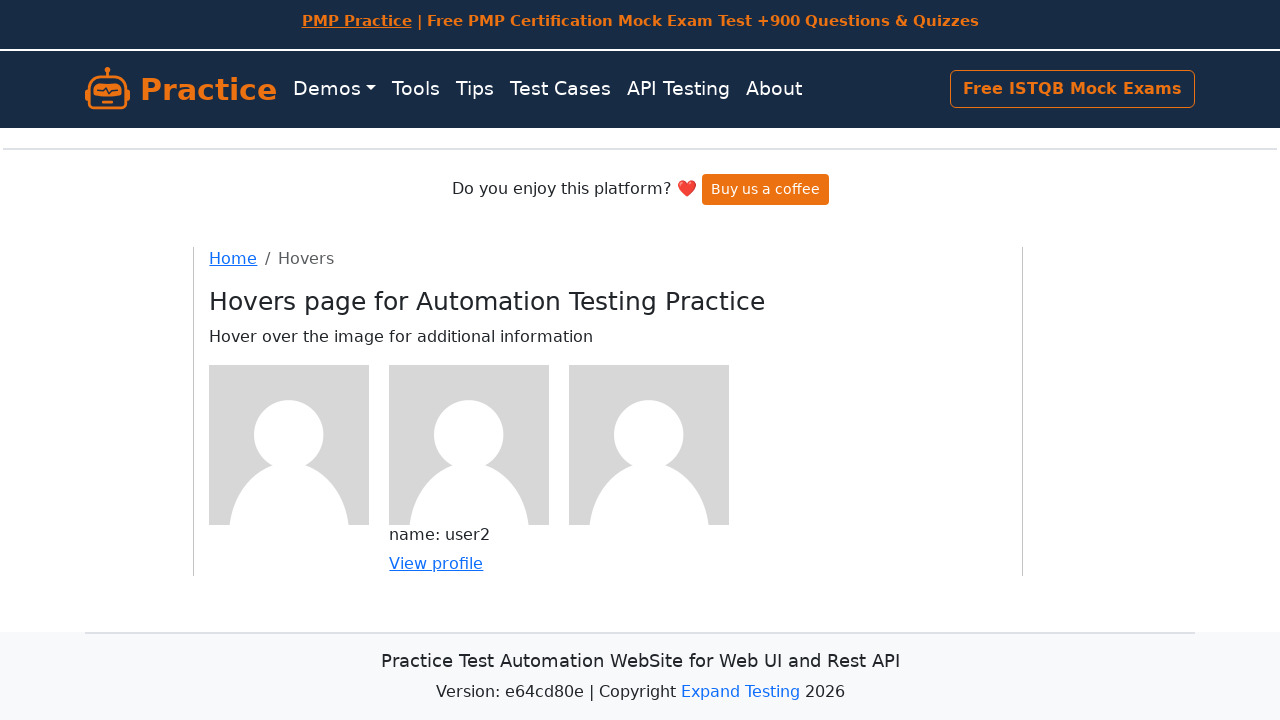

Hovered over third image element to trigger hover state at (649, 444) on xpath=//*[@id='core']/div/div/div[3]/img
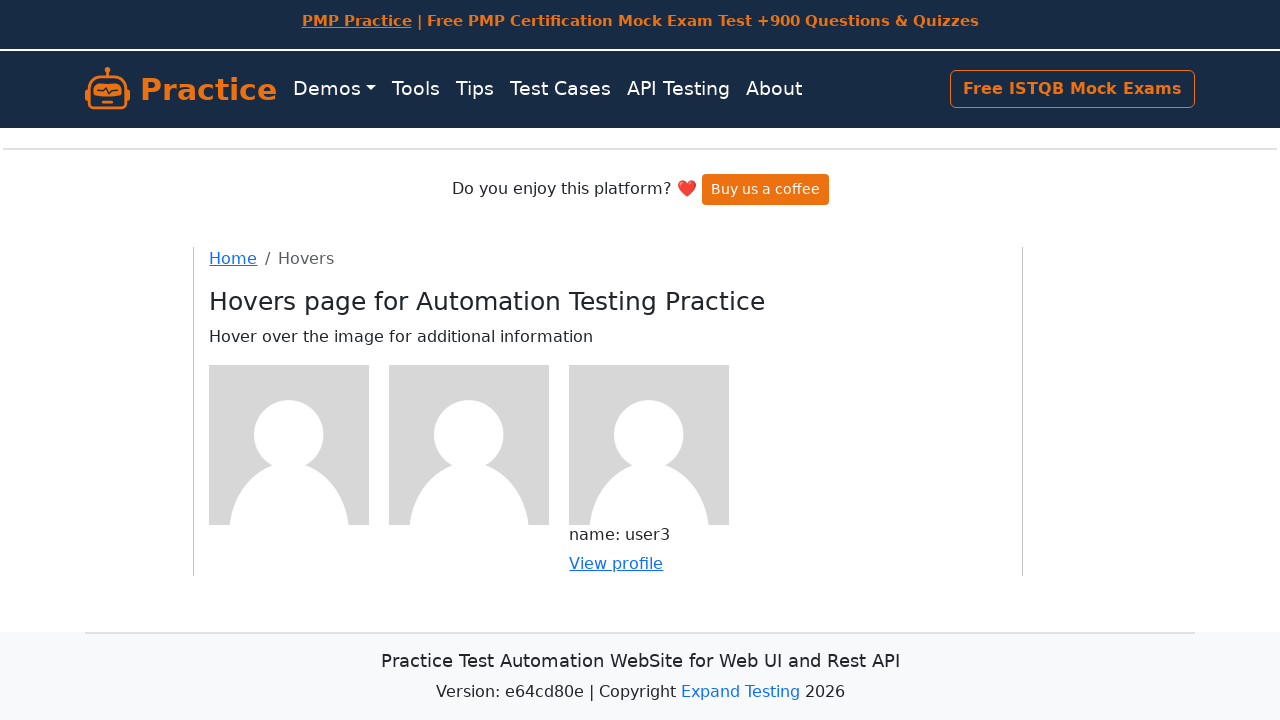

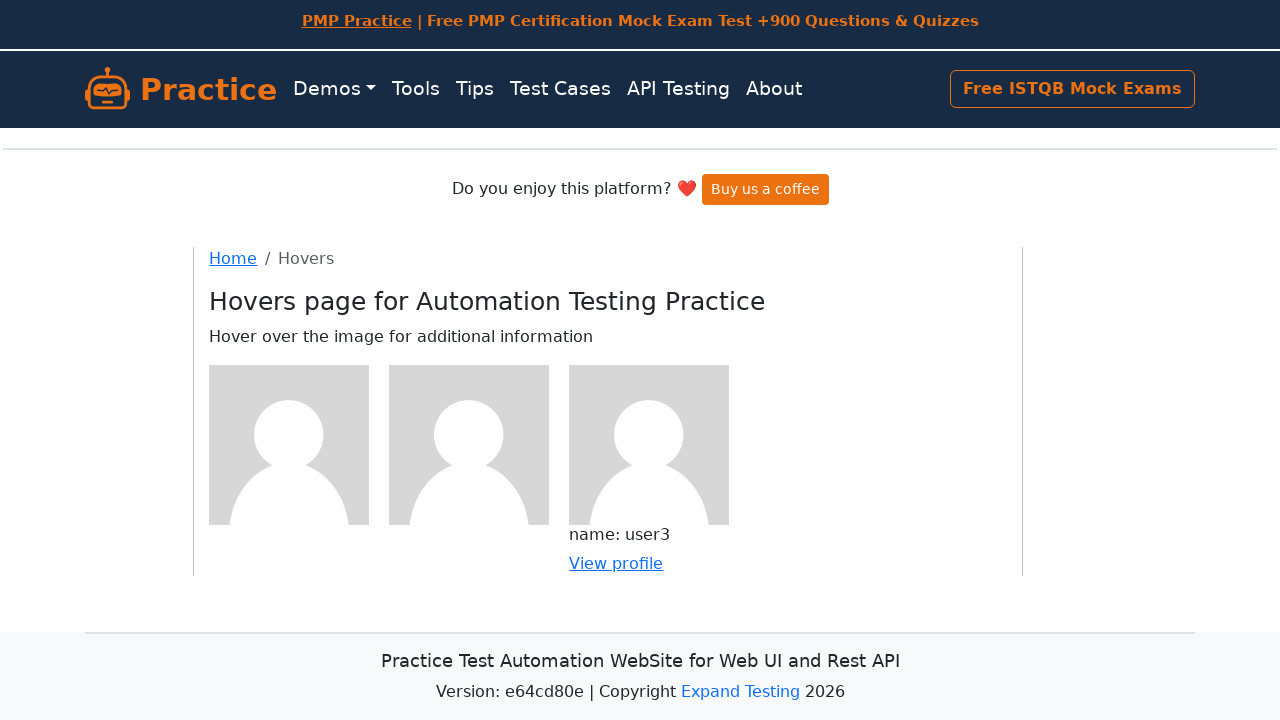